Tests the search functionality on a CMS demo site by entering "Flying Ninja" in the search box and clicking the search button

Starting URL: https://cms.demo.katalon.com/

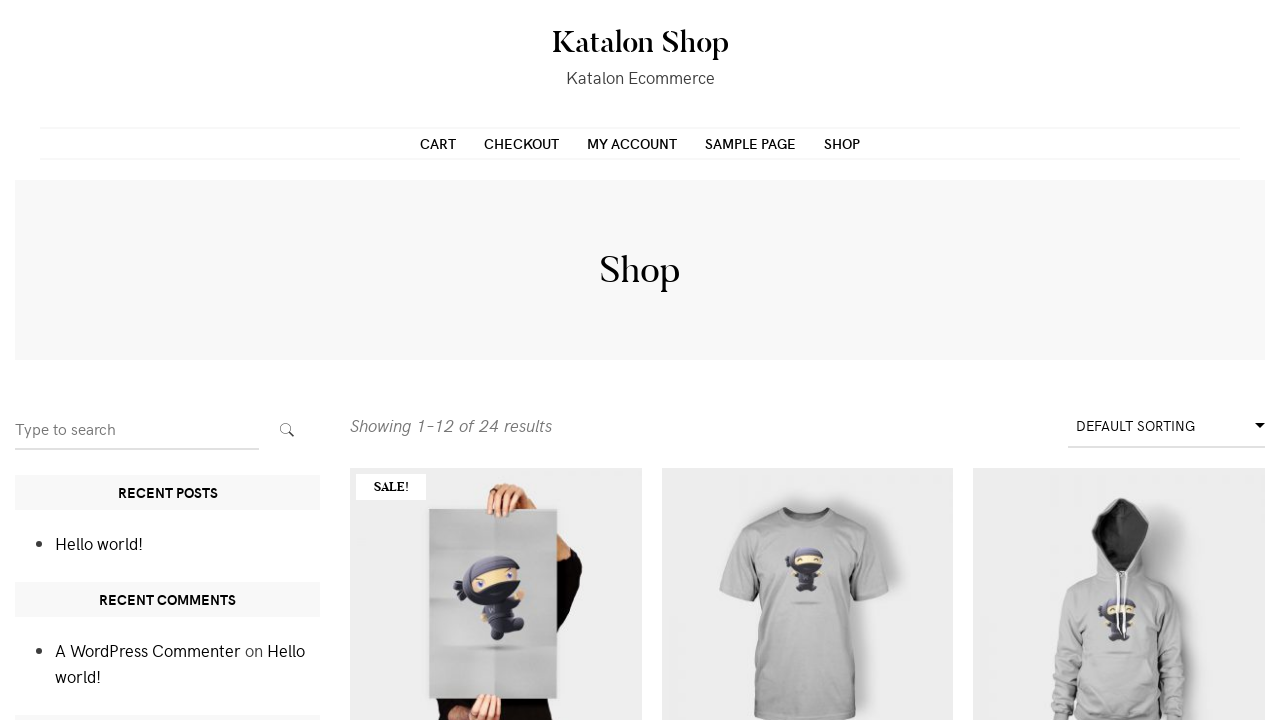

Entered 'Flying Ninja' in the search field on input[name='s']
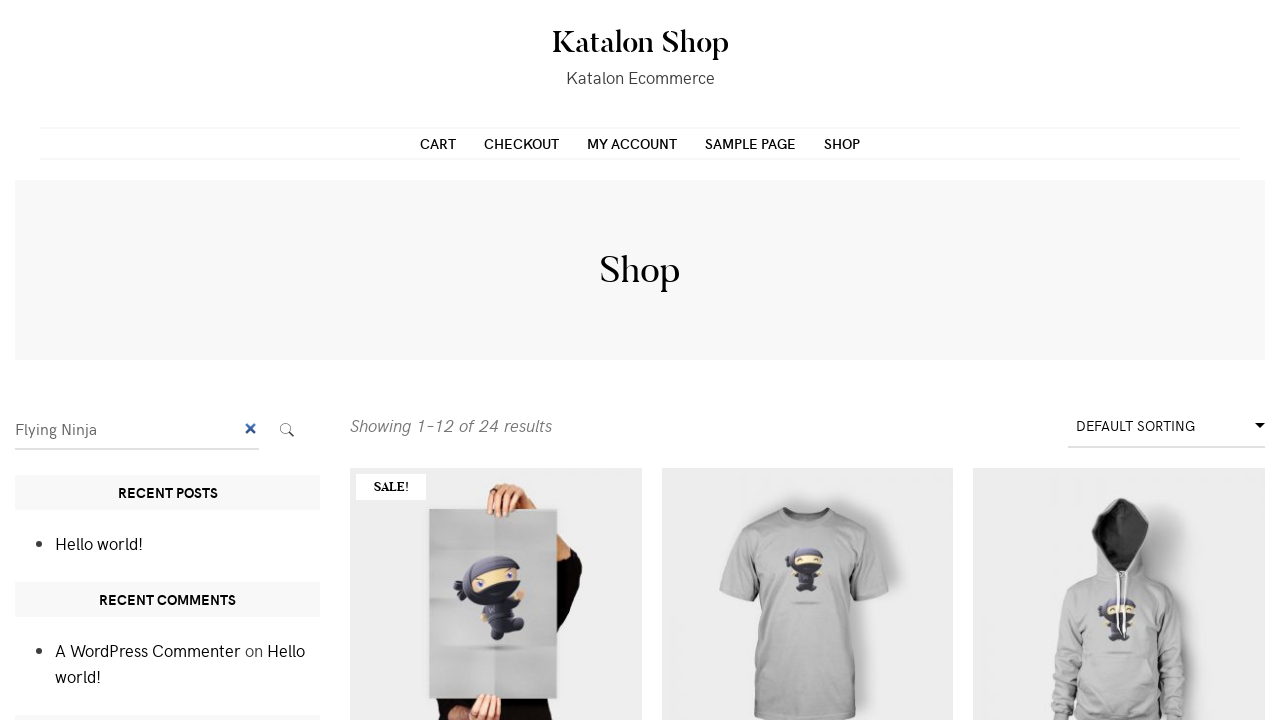

Clicked the search submit button at (287, 430) on button.search-submit
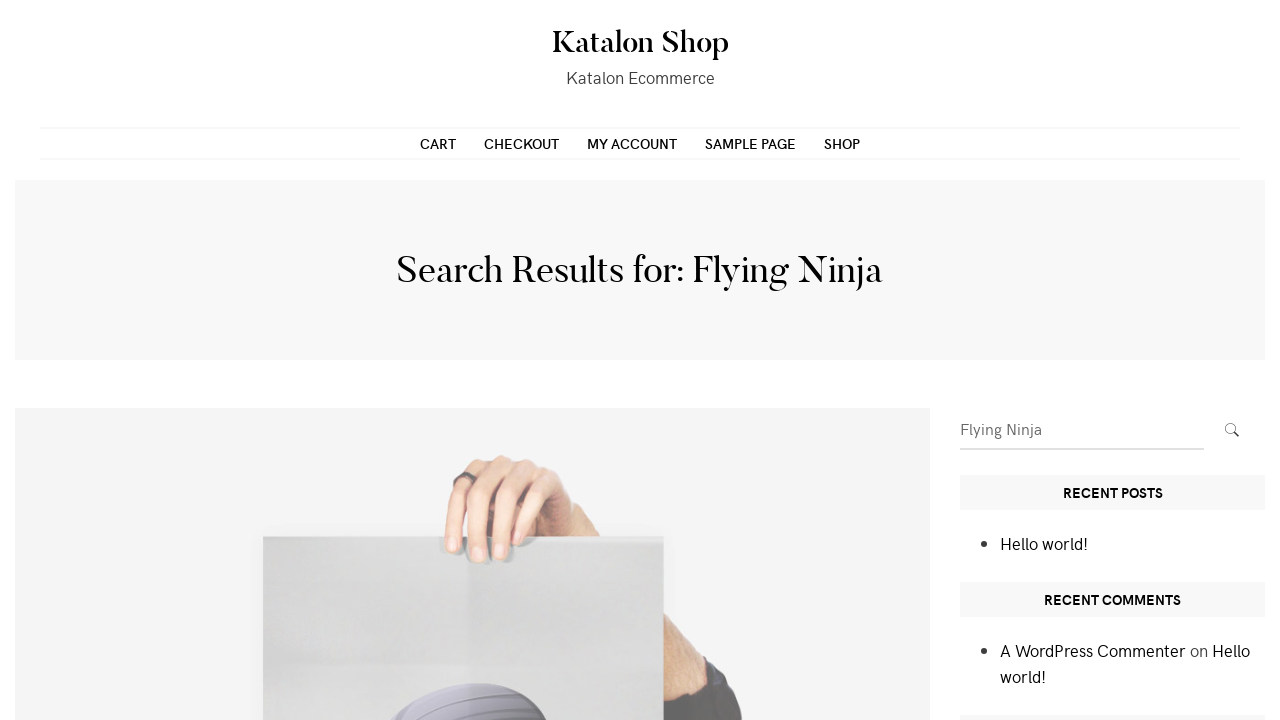

Waited 5 seconds for search results to load
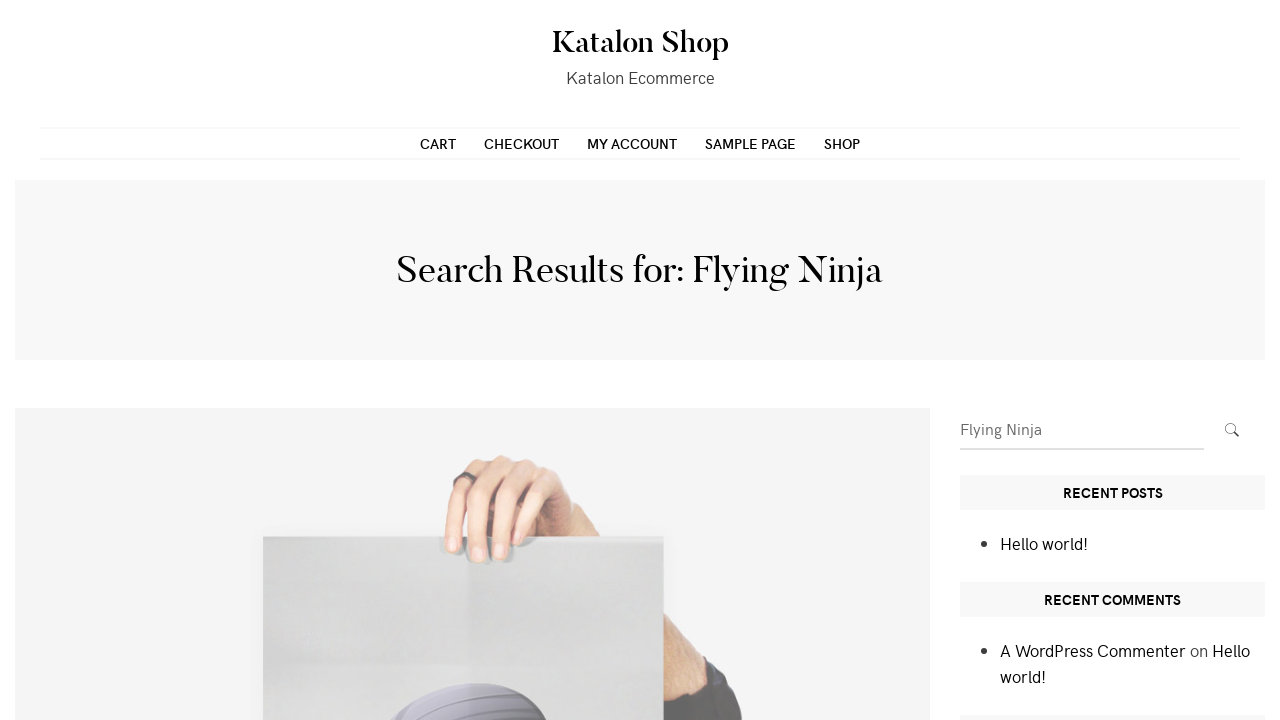

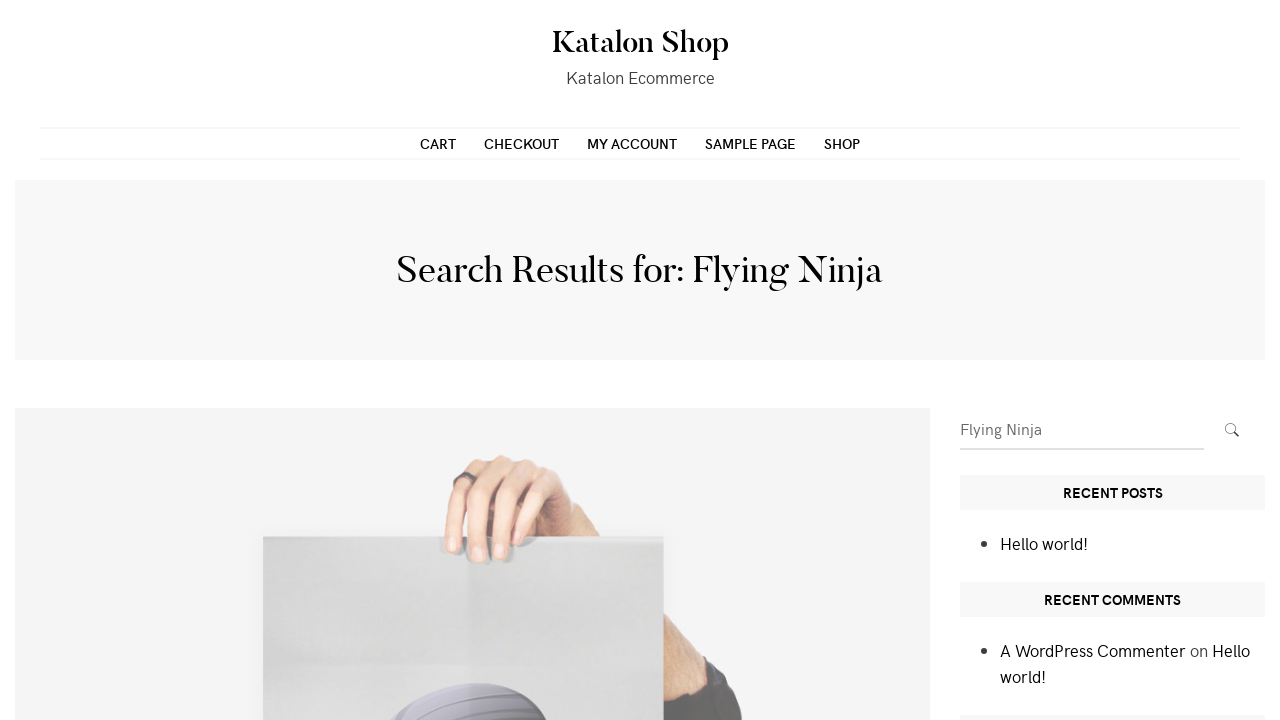